Performs a drag and drop action from the draggable element to the droppable target element.

Starting URL: https://crossbrowsertesting.github.io/drag-and-drop

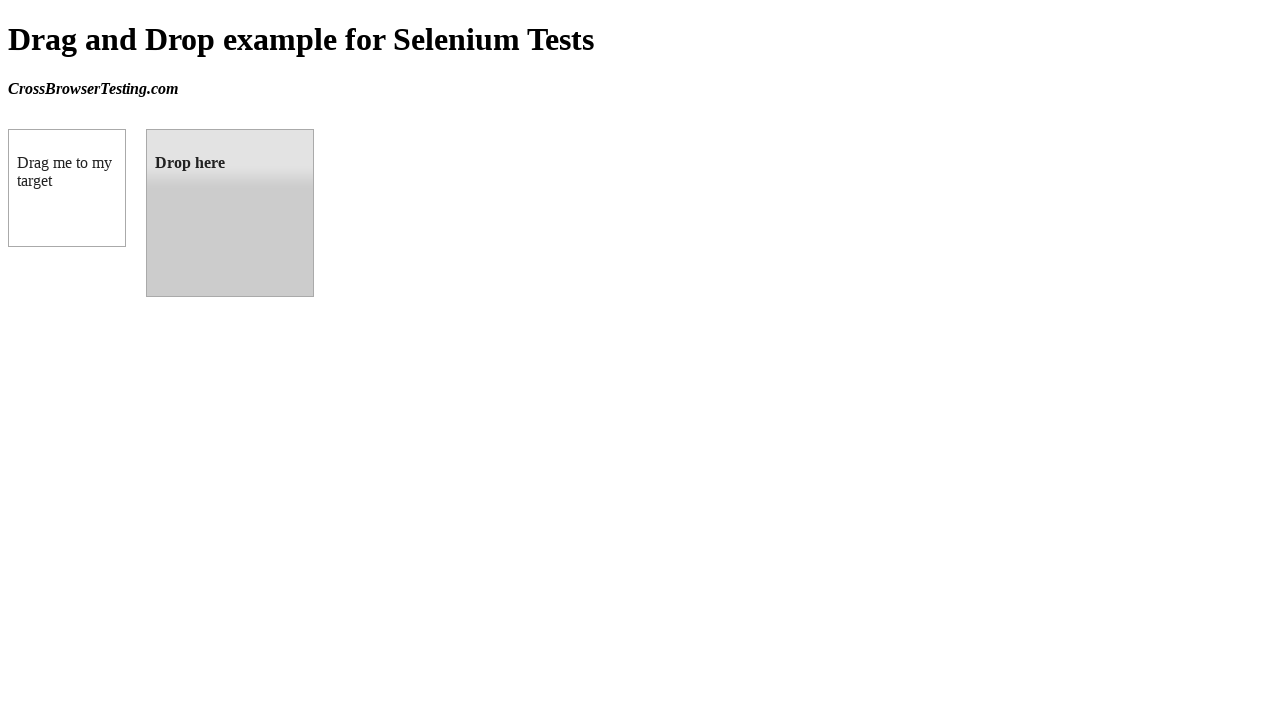

Navigated to drag and drop test page
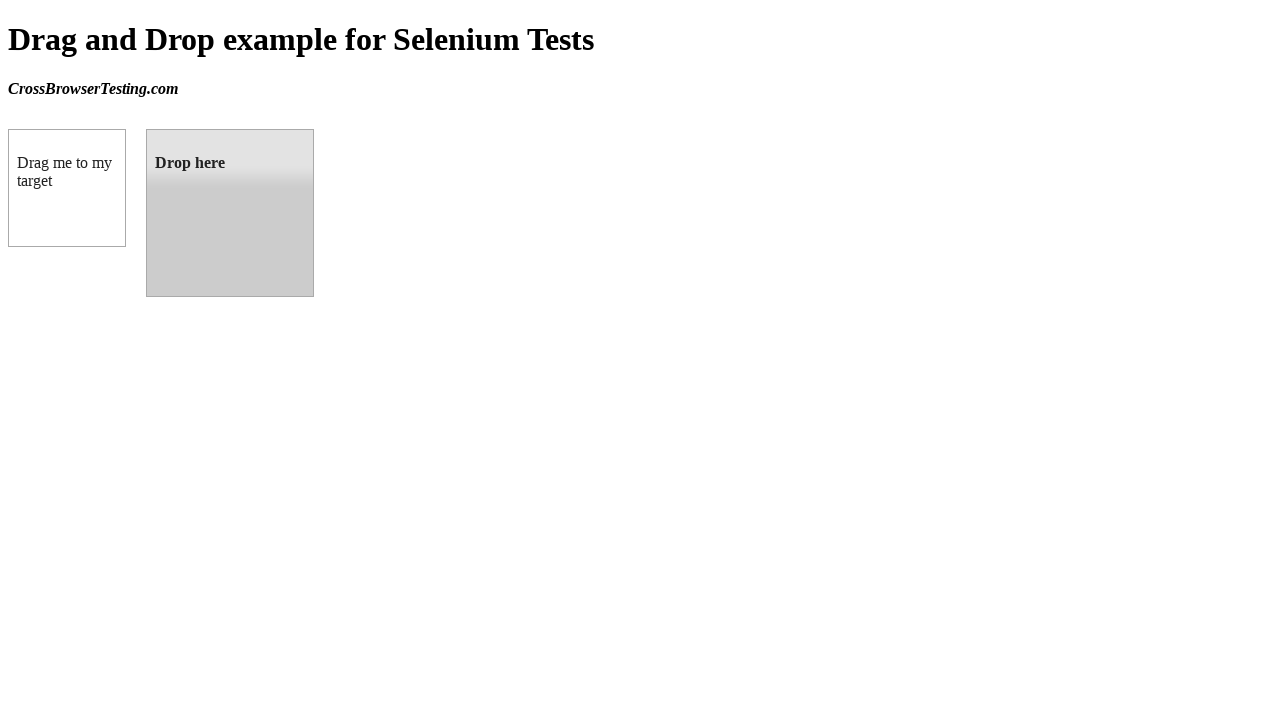

Located draggable element
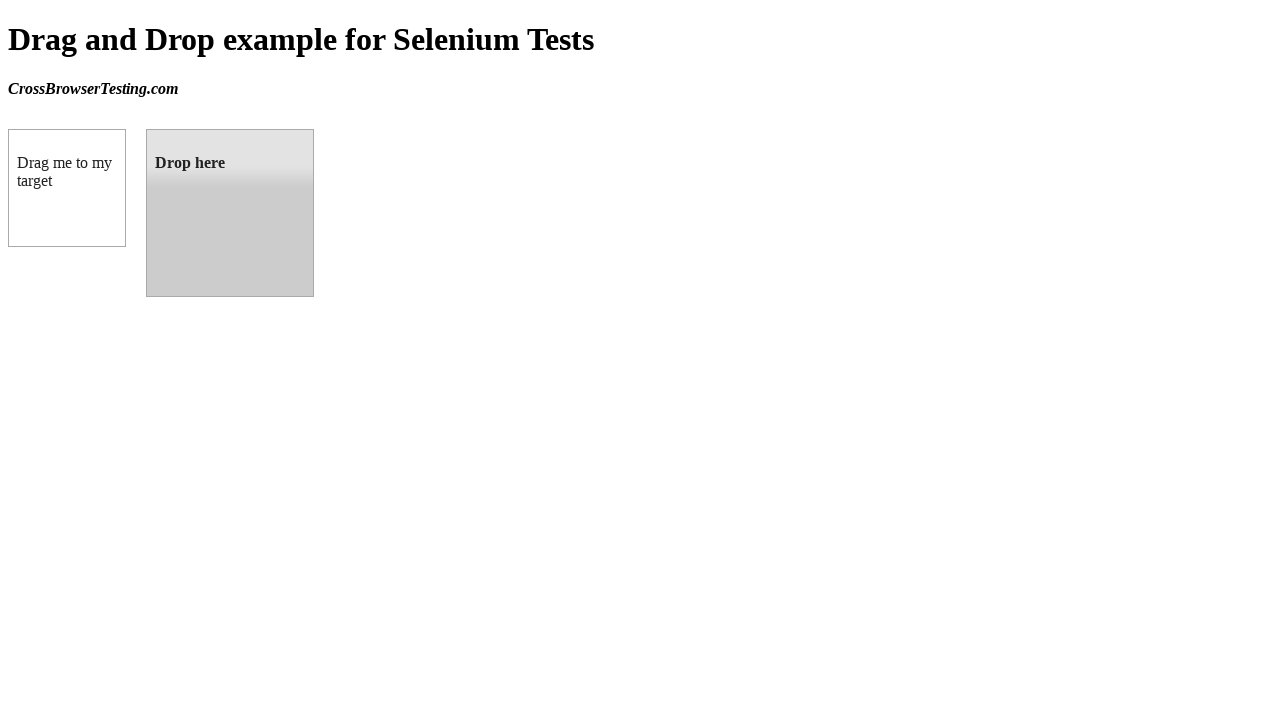

Located droppable target element
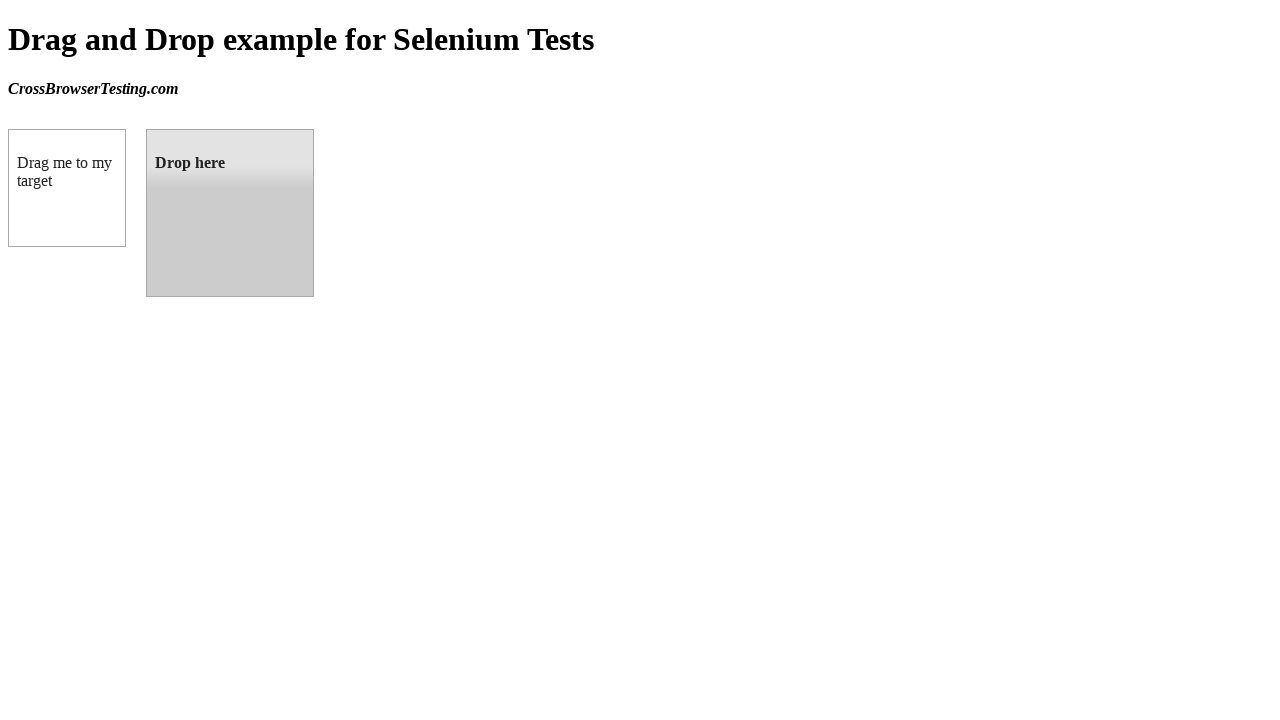

Performed drag and drop action from draggable to droppable element at (230, 213)
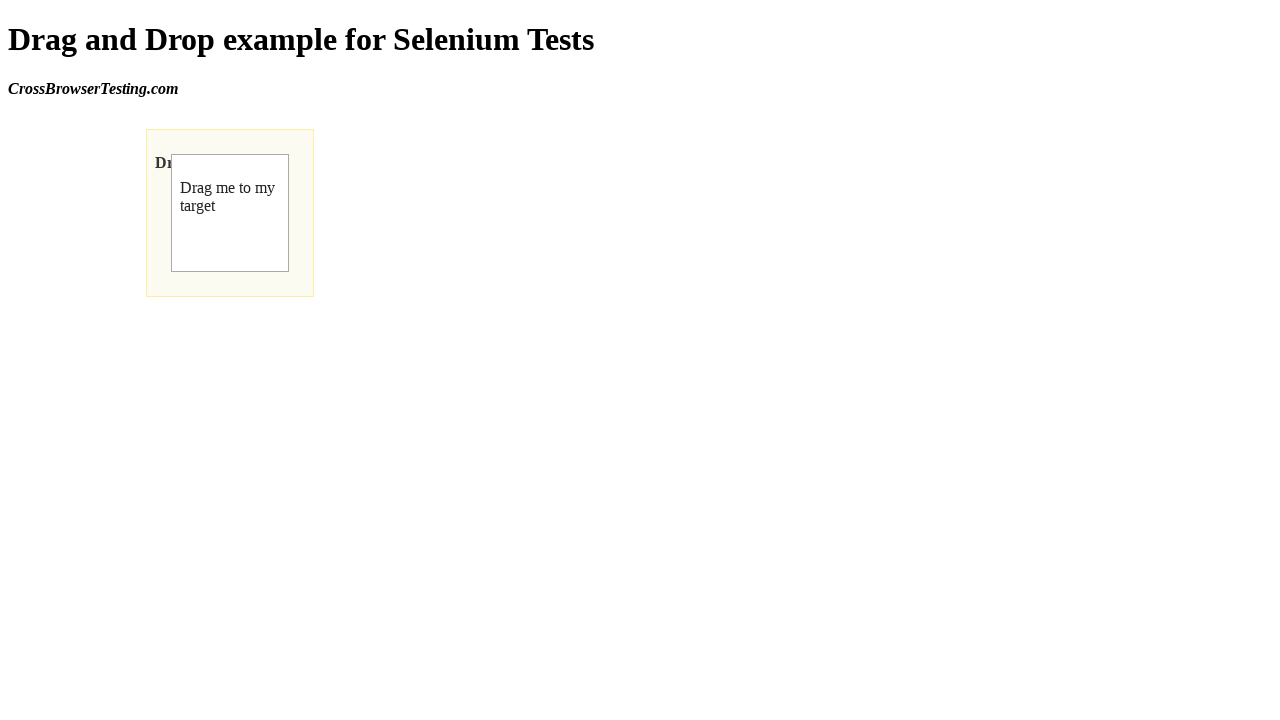

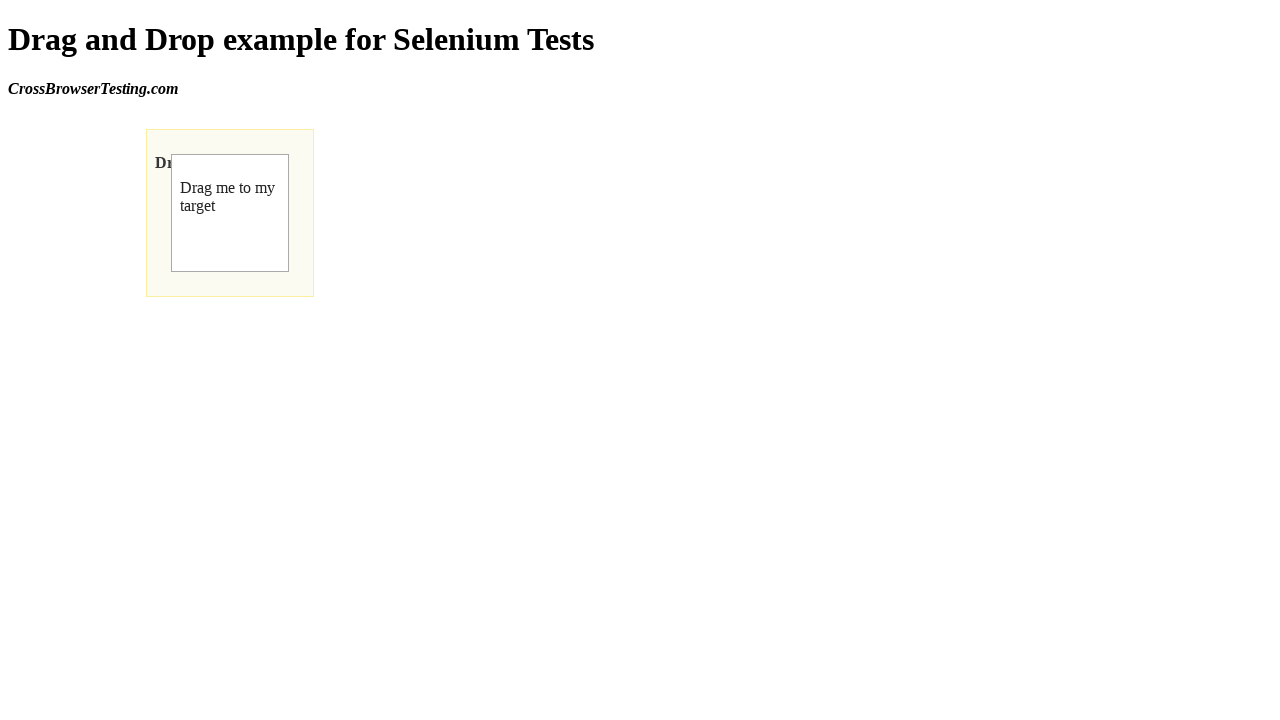